Tests clicking a blue button with dynamic class attributes and handling the resulting alert dialog on the UI Testing Playground site

Starting URL: http://uitestingplayground.com/classattr

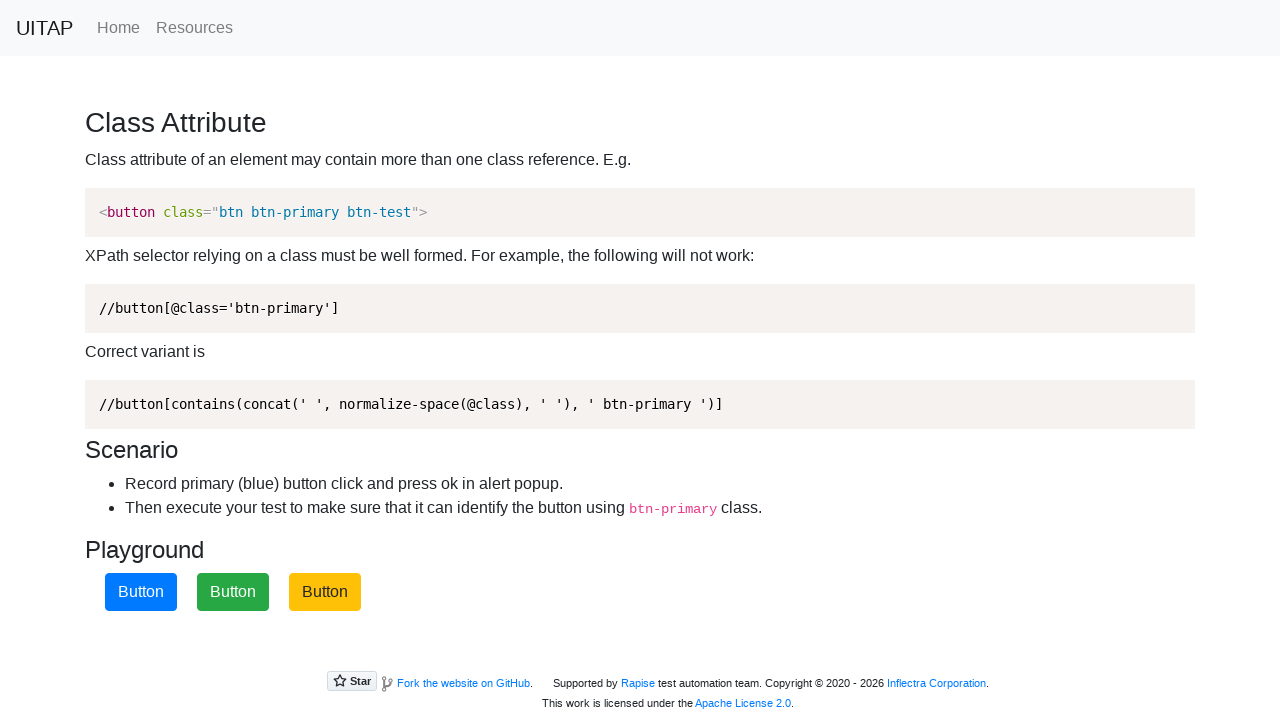

Waited for blue button with primary class to be present
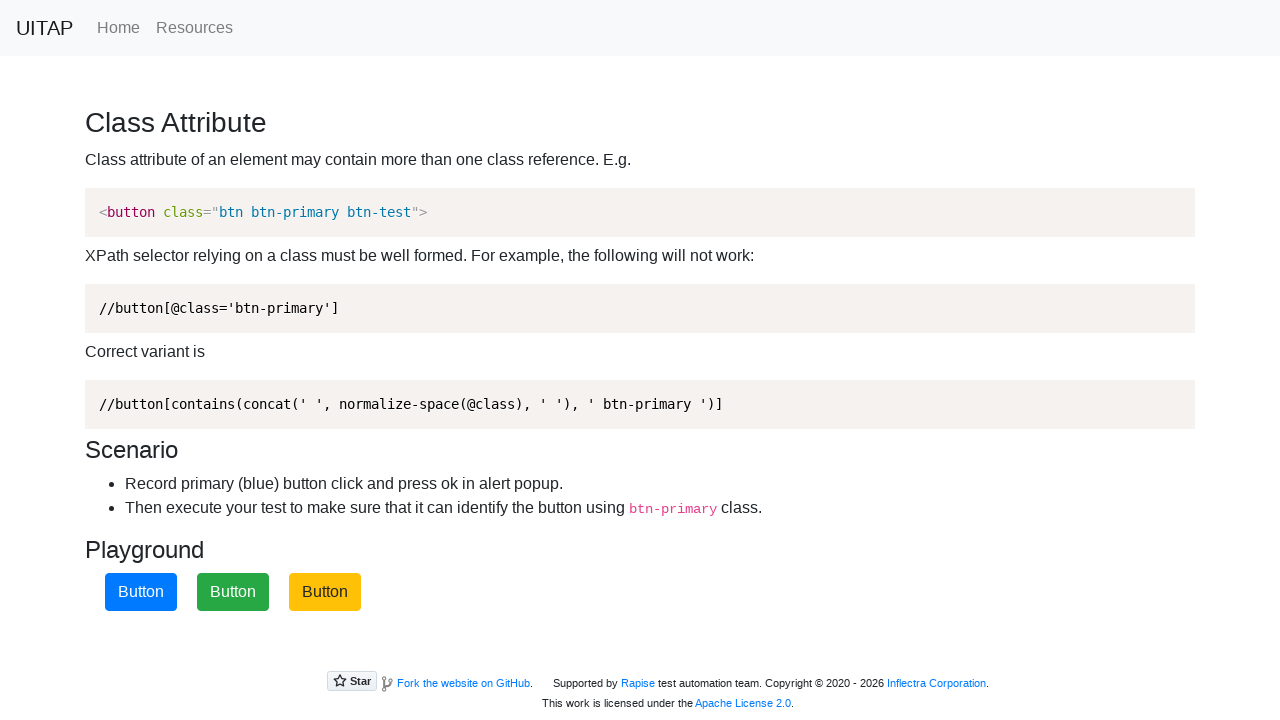

Clicked the blue button with dynamic class attributes at (141, 592) on .btn-primary
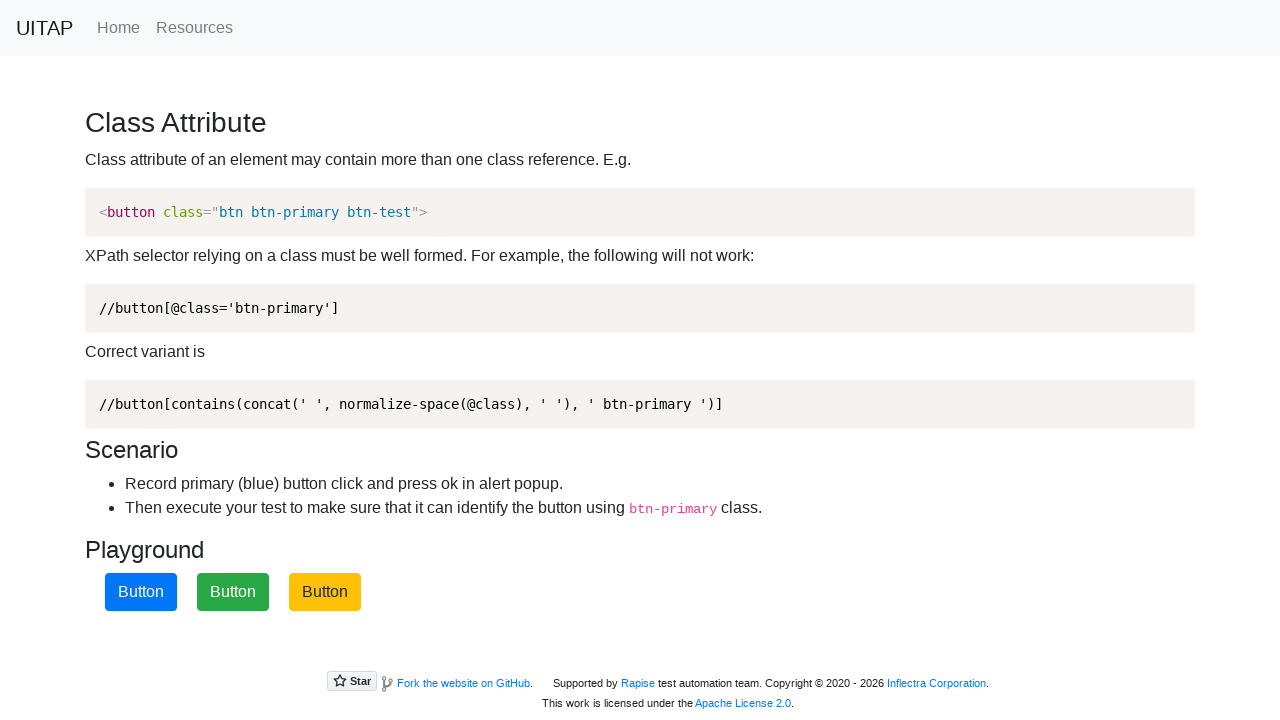

Set up dialog handler to accept alert dialogs
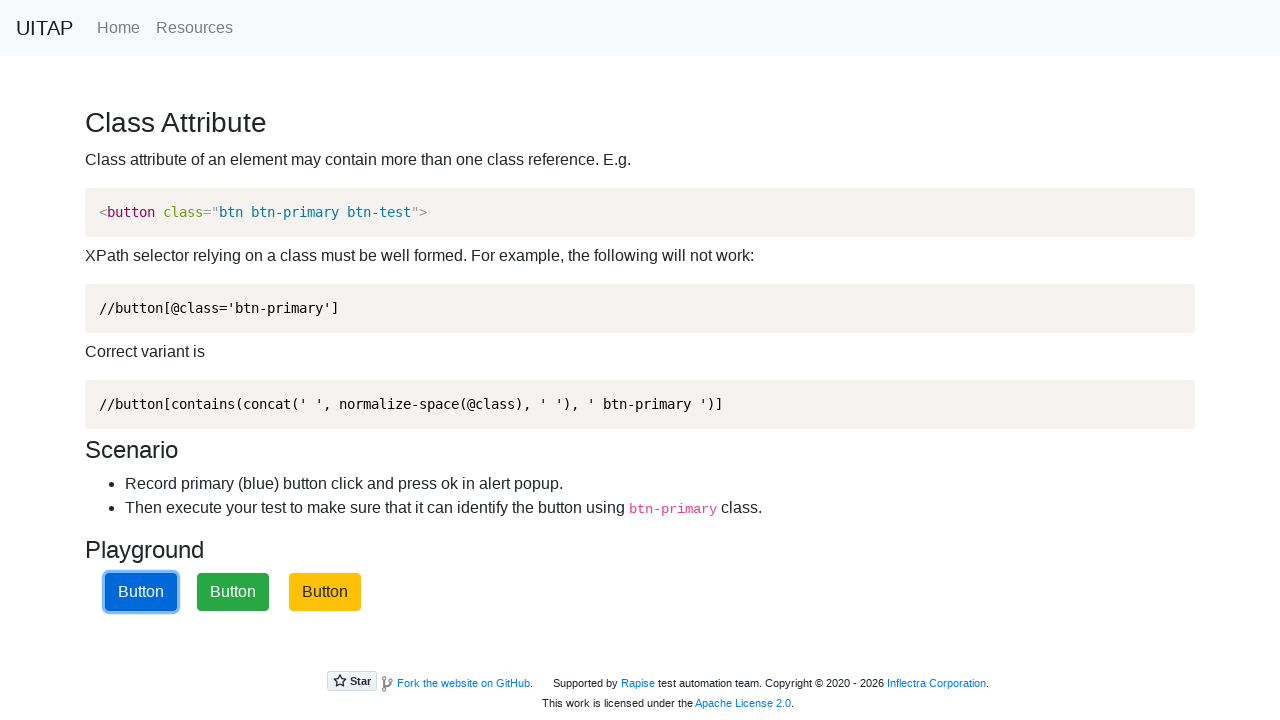

Waited for alert dialog to be processed
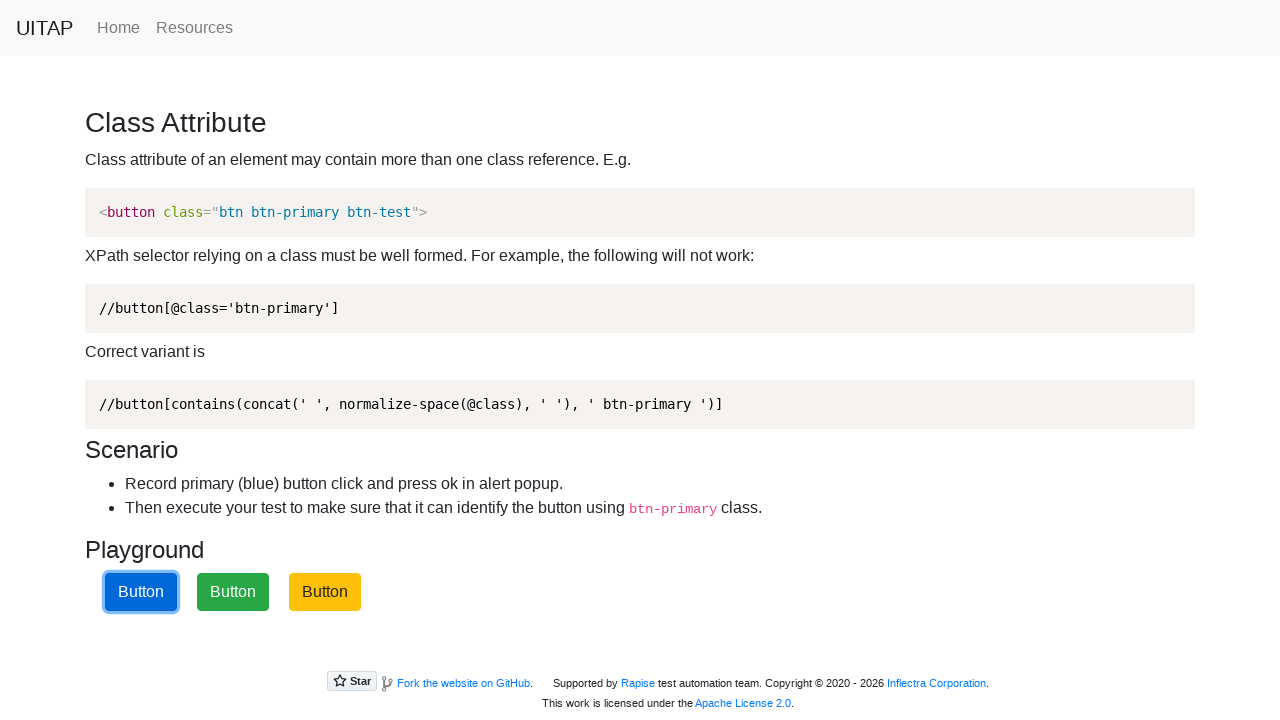

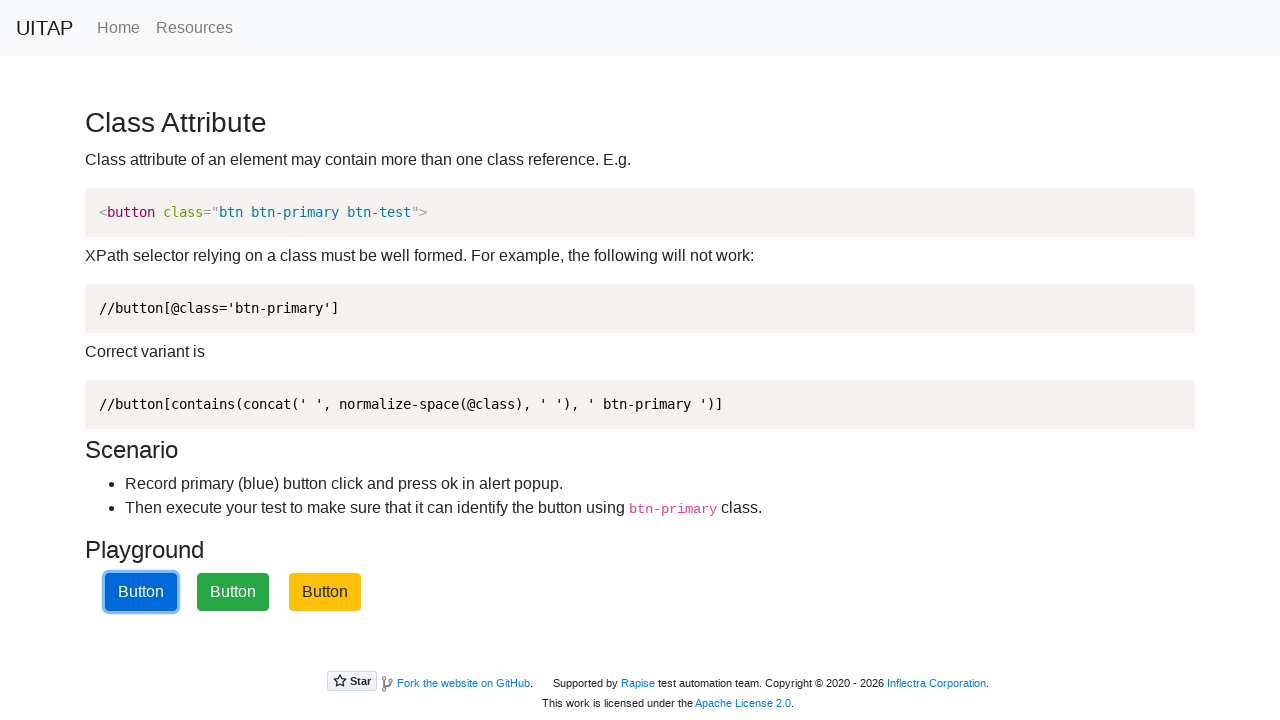